Waits for price to reach $100, clicks book button, solves a mathematical equation, and submits the answer

Starting URL: http://suninjuly.github.io/explicit_wait2.html

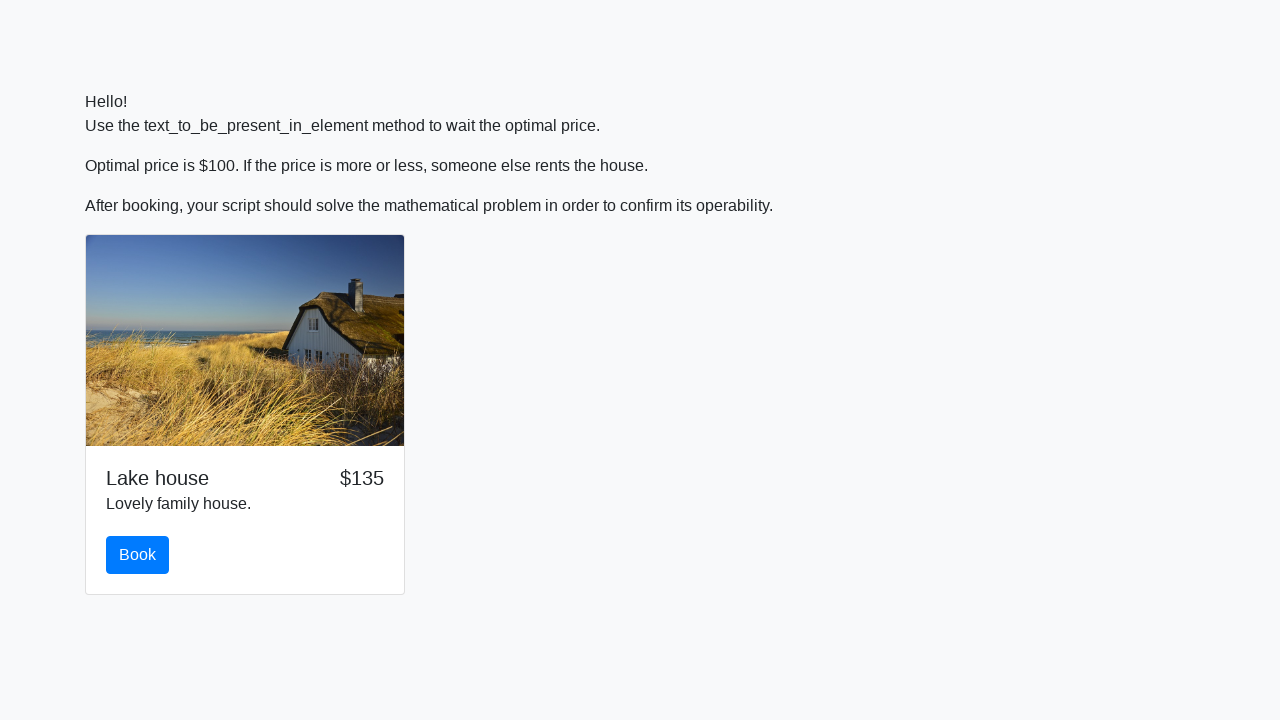

Waited for price to reach $100
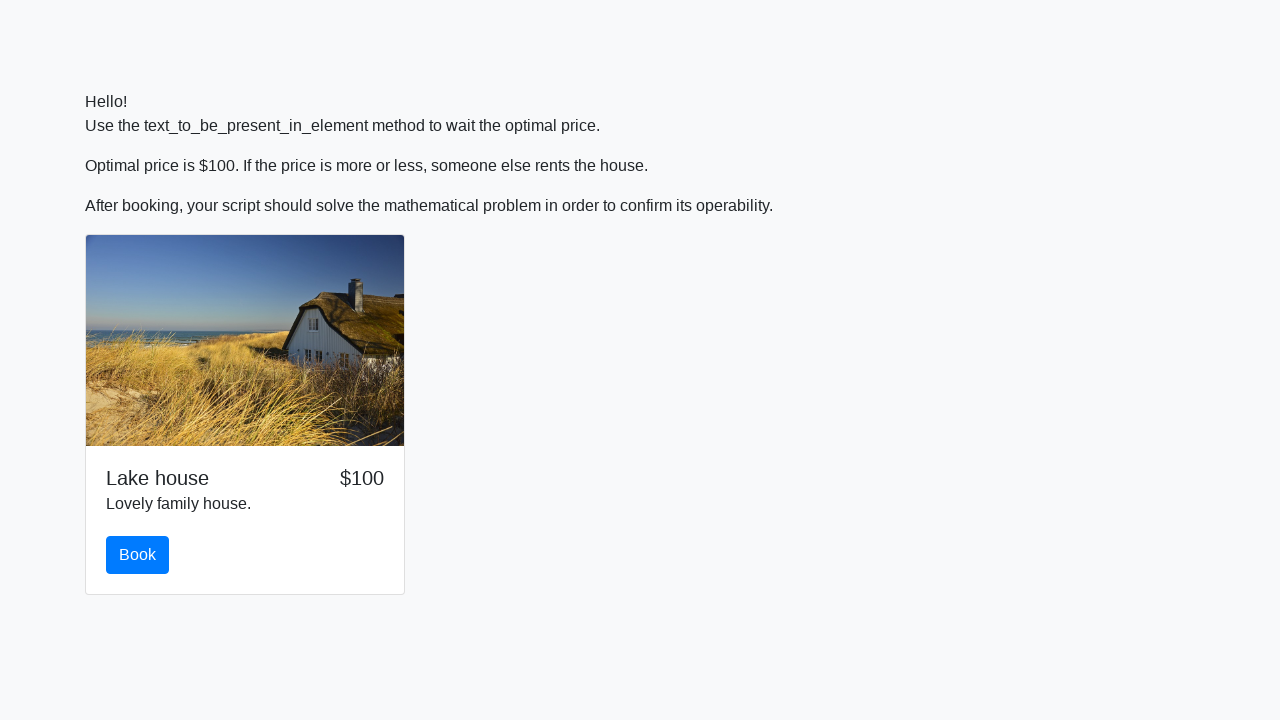

Clicked the book button at (138, 555) on #book
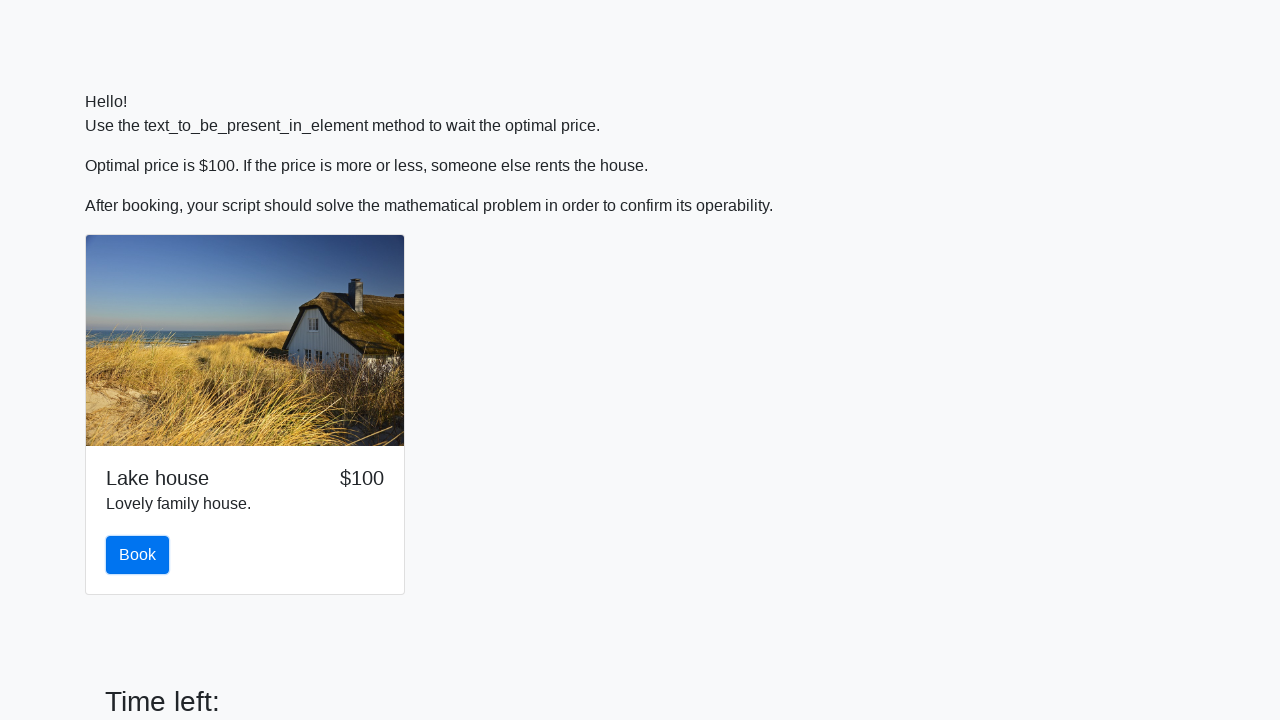

Retrieved input value: 371
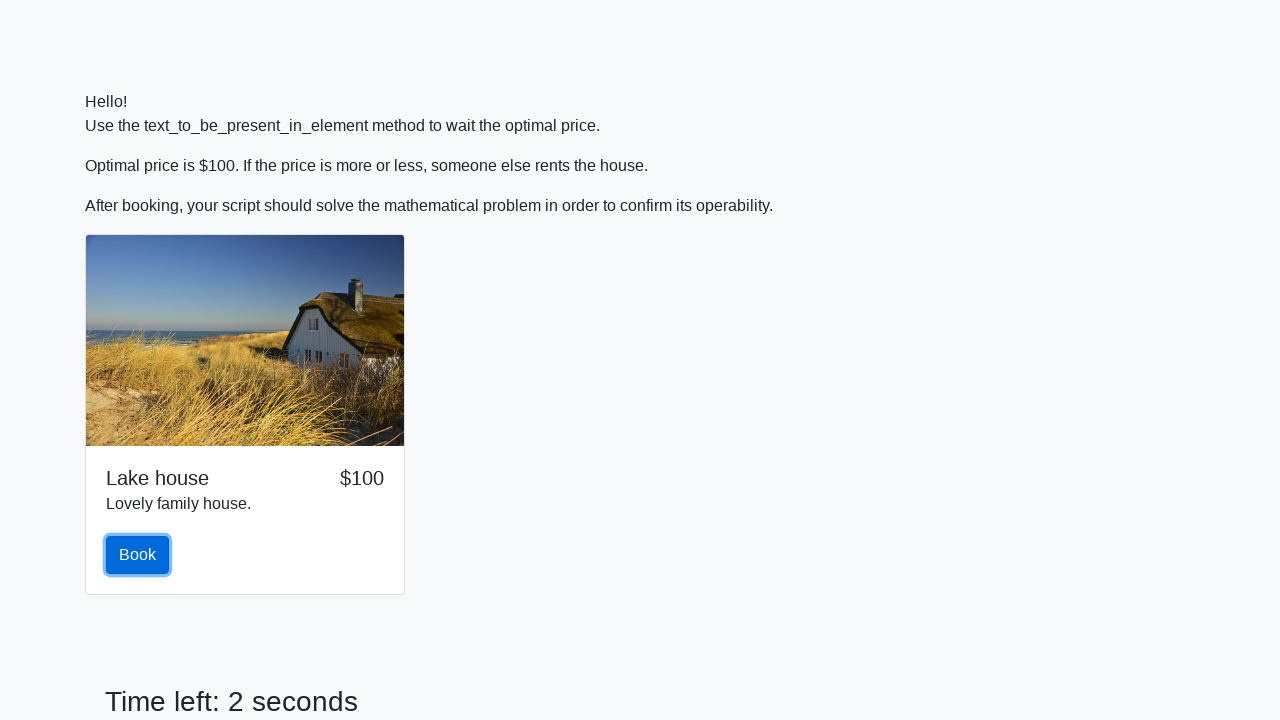

Calculated mathematical result: 1.2398763529366637
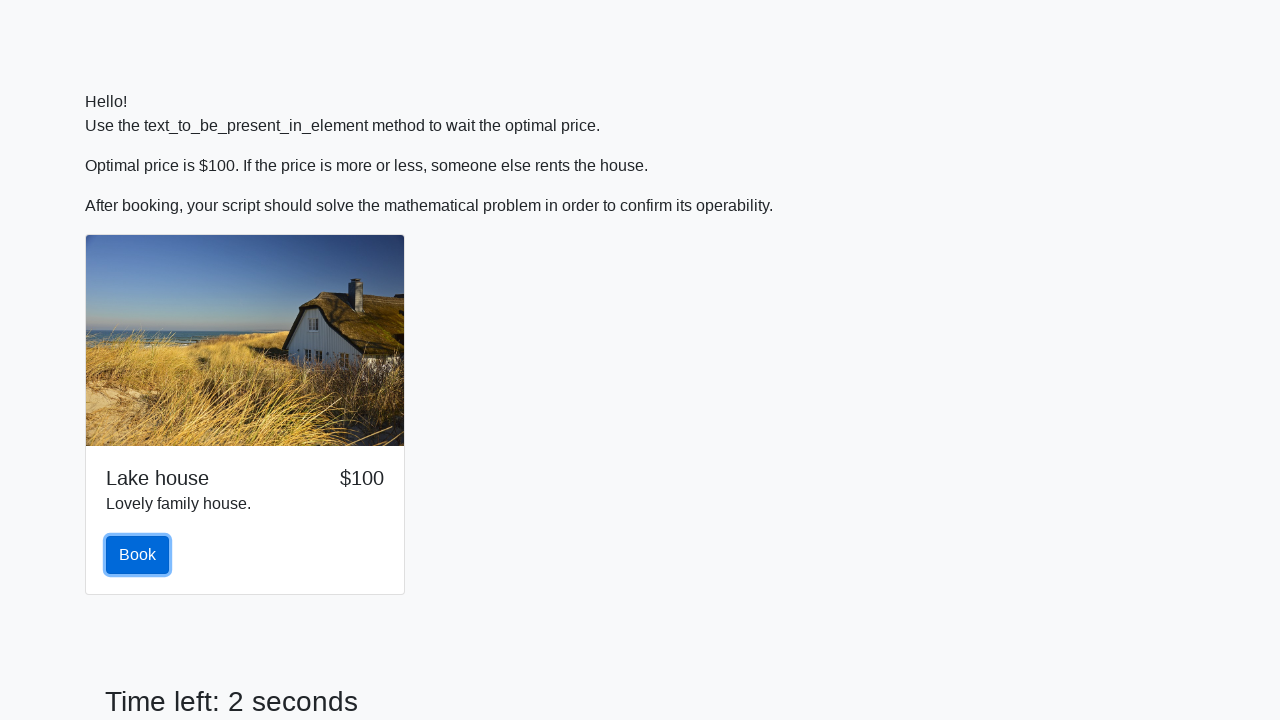

Filled answer field with calculated result on #answer
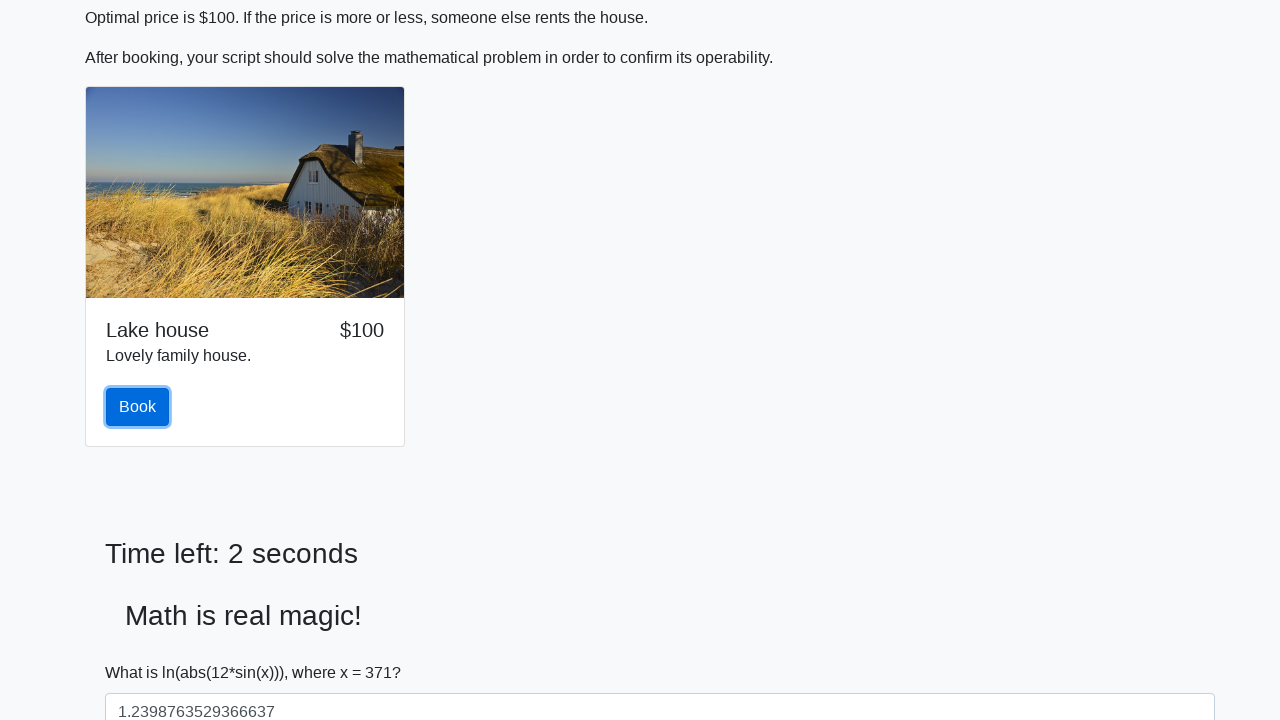

Submitted the answer at (143, 651) on #solve
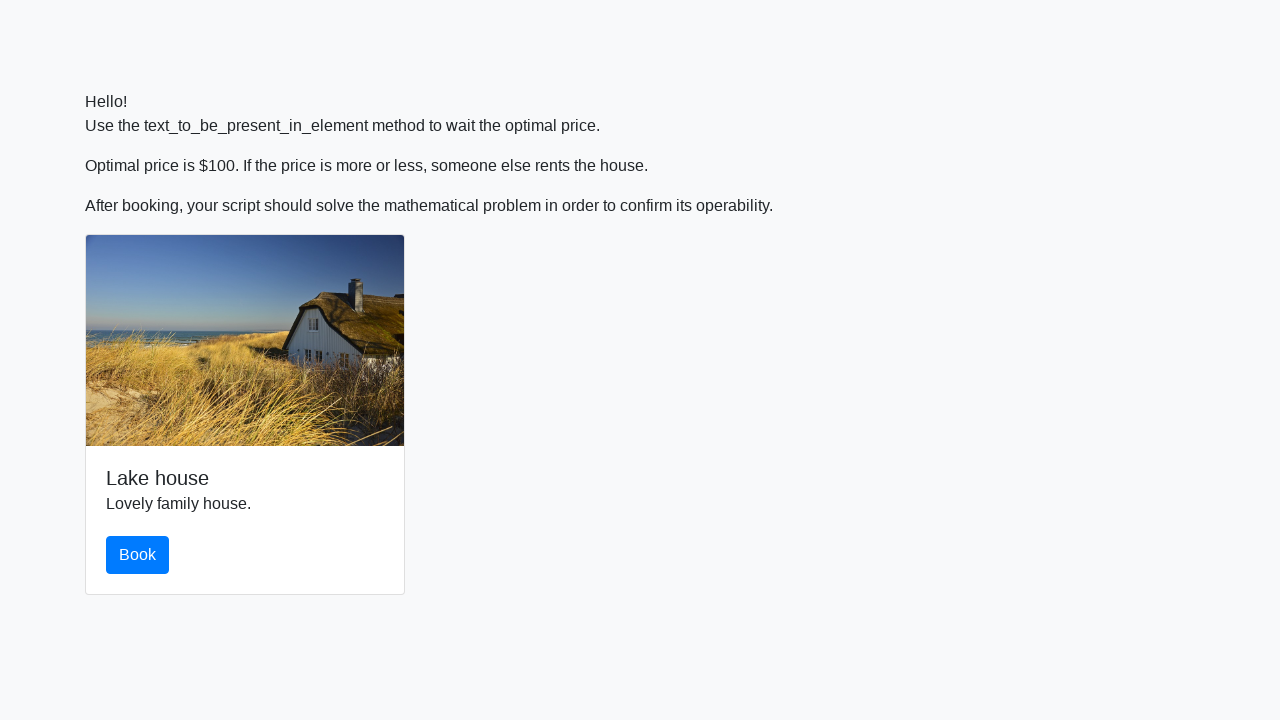

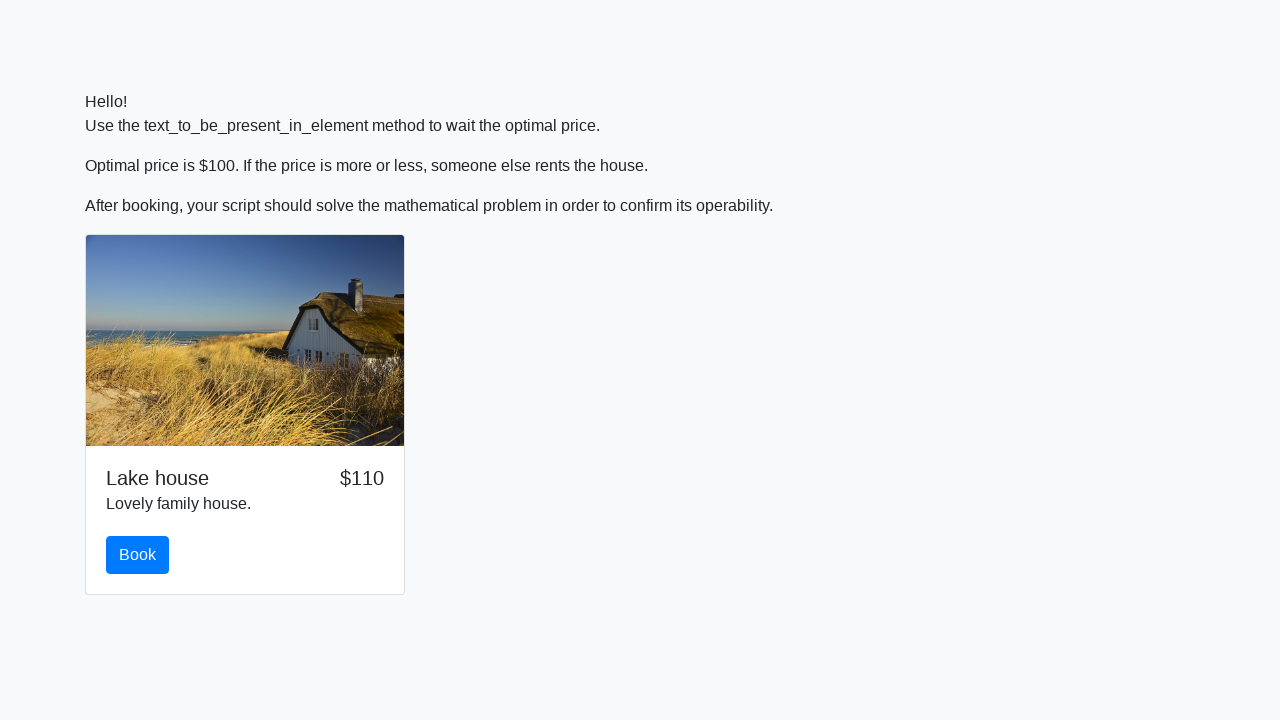